Tests a form submission workflow by filling out name, age, selecting a dropdown option, checking a checkbox, selecting a radio button, and handling alert dialogs to submit a passcode.

Starting URL: https://claruswaysda.github.io/ActionsForm.html

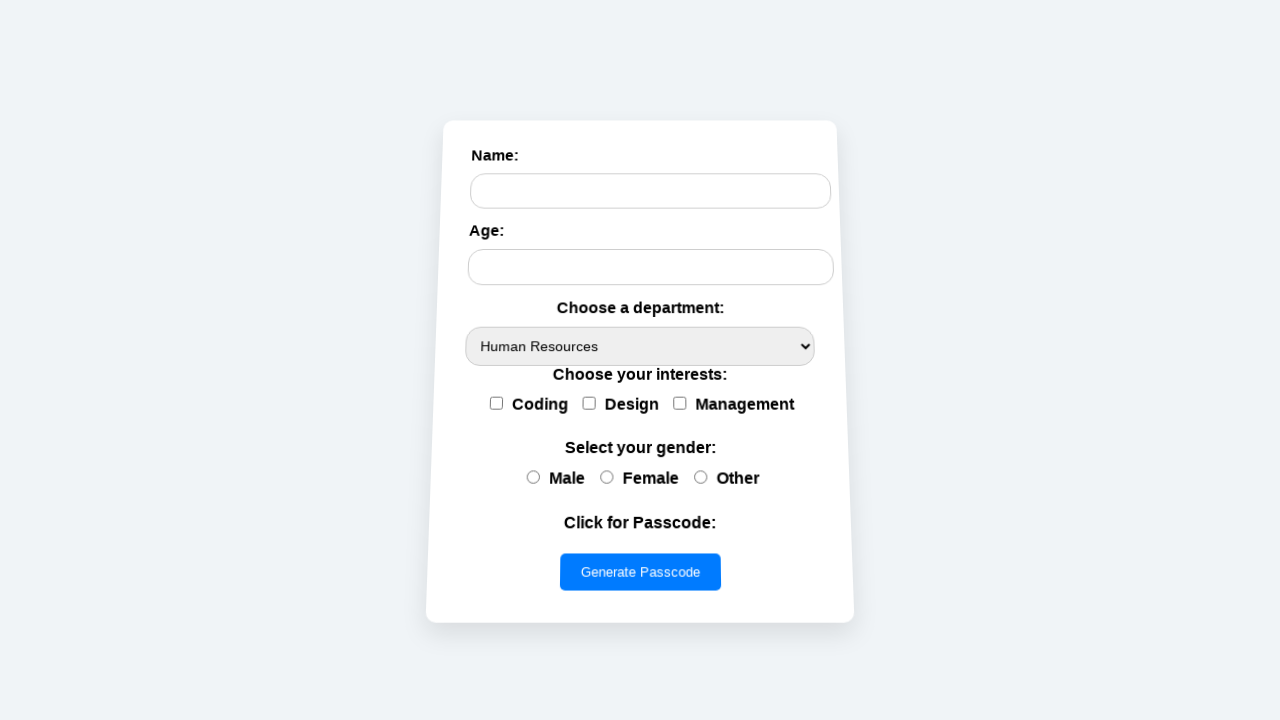

Filled name field with 'Lama' on #name
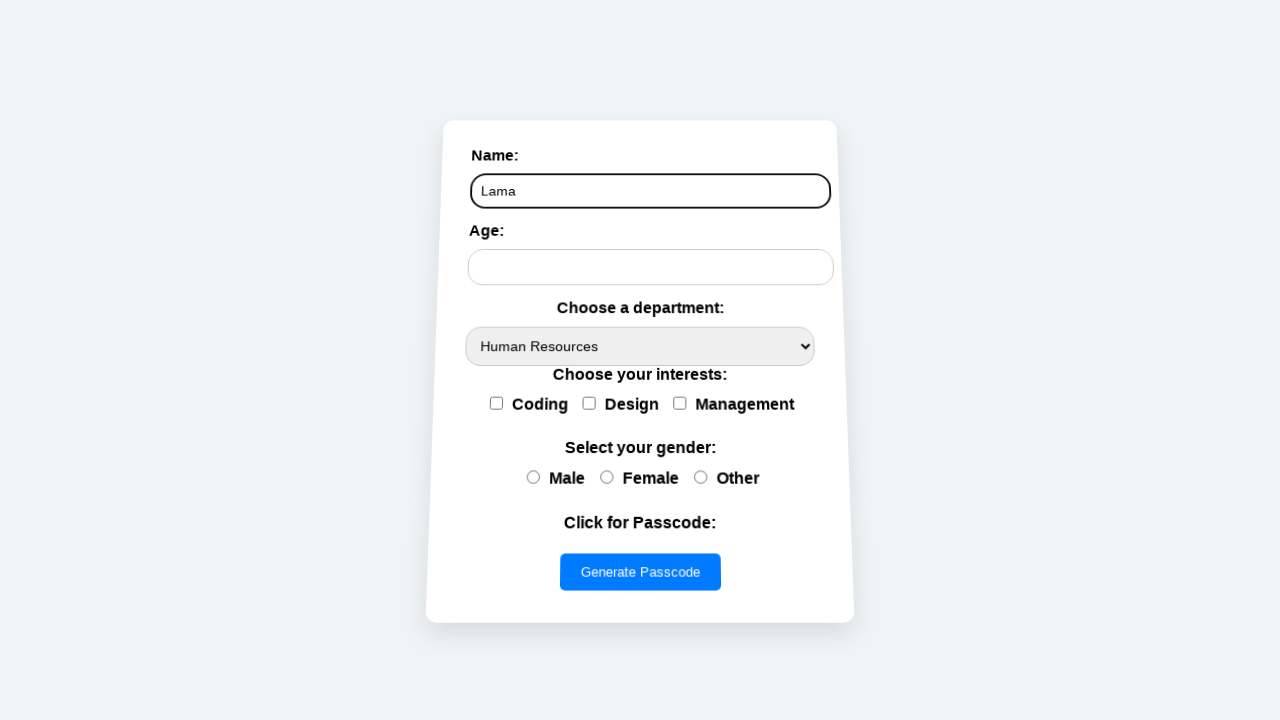

Filled age field with '23' on #age
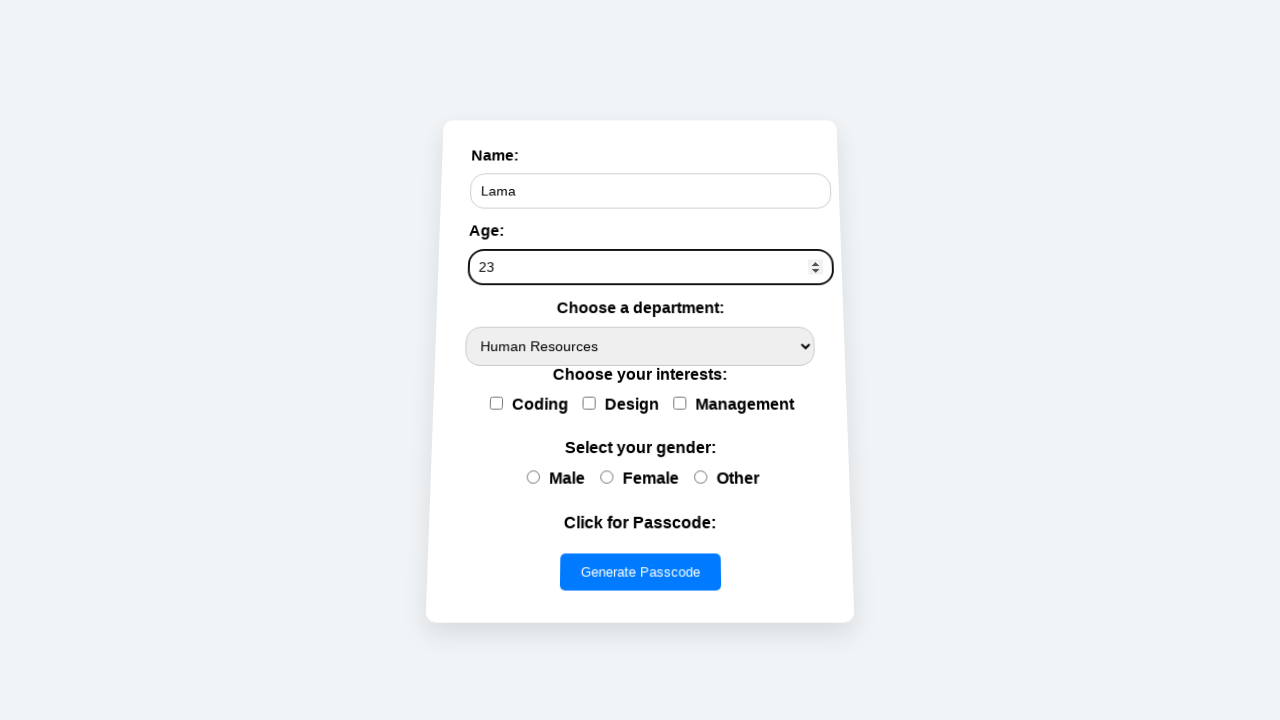

Selected 'it' option from dropdown on #options
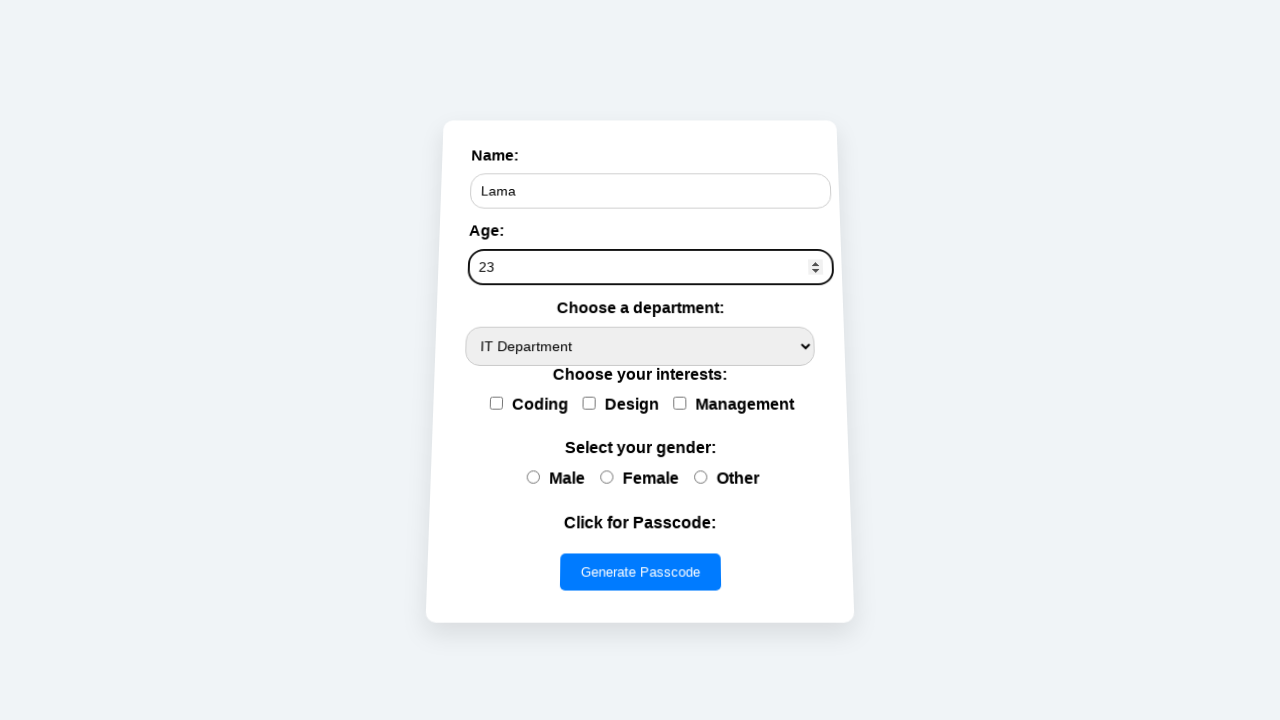

Checked the Reading checkbox at (589, 403) on xpath=//*[@id='myForm']/div[3]/label[2]/input
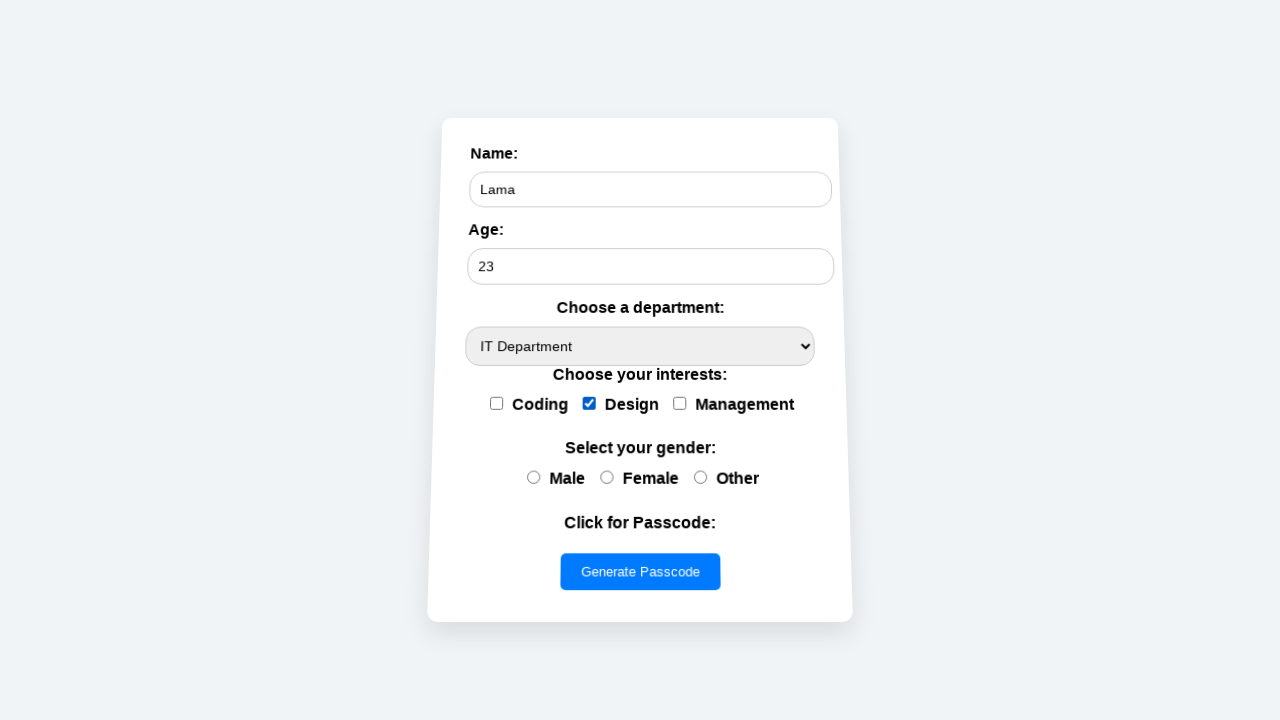

Selected female radio button at (607, 476) on input[value='female']
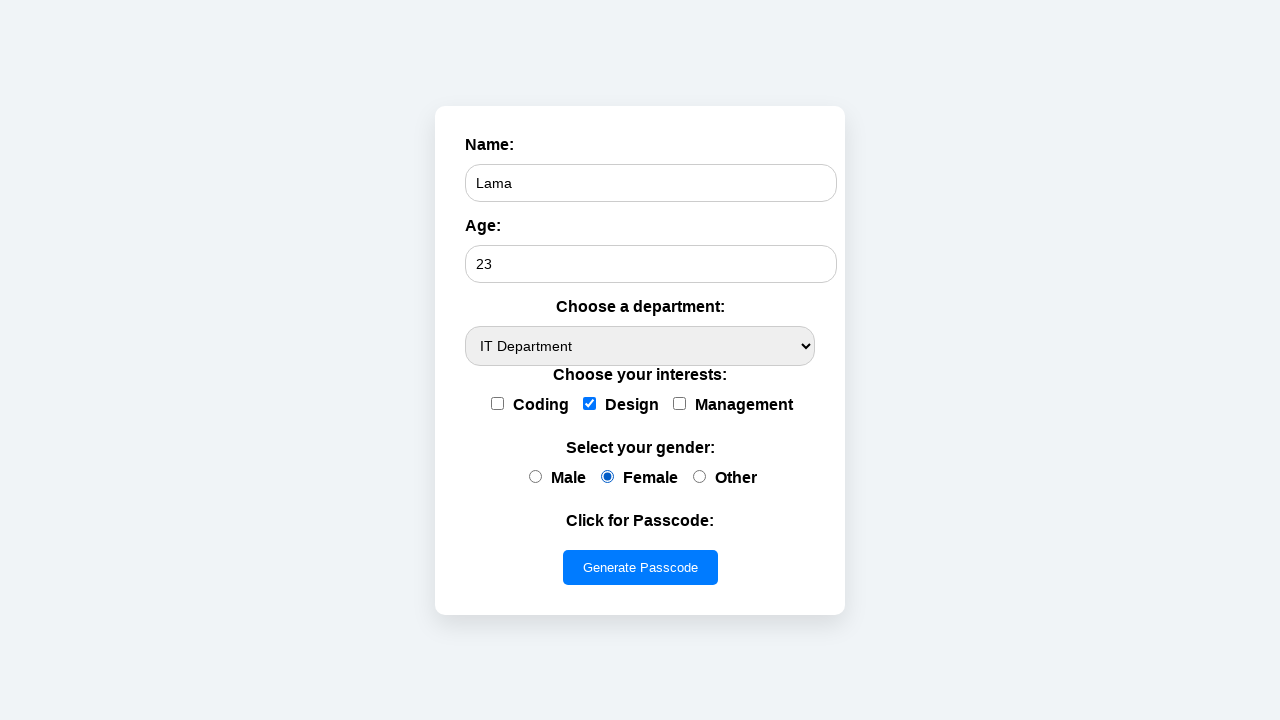

Clicked submit button at (640, 567) on button[type='button']
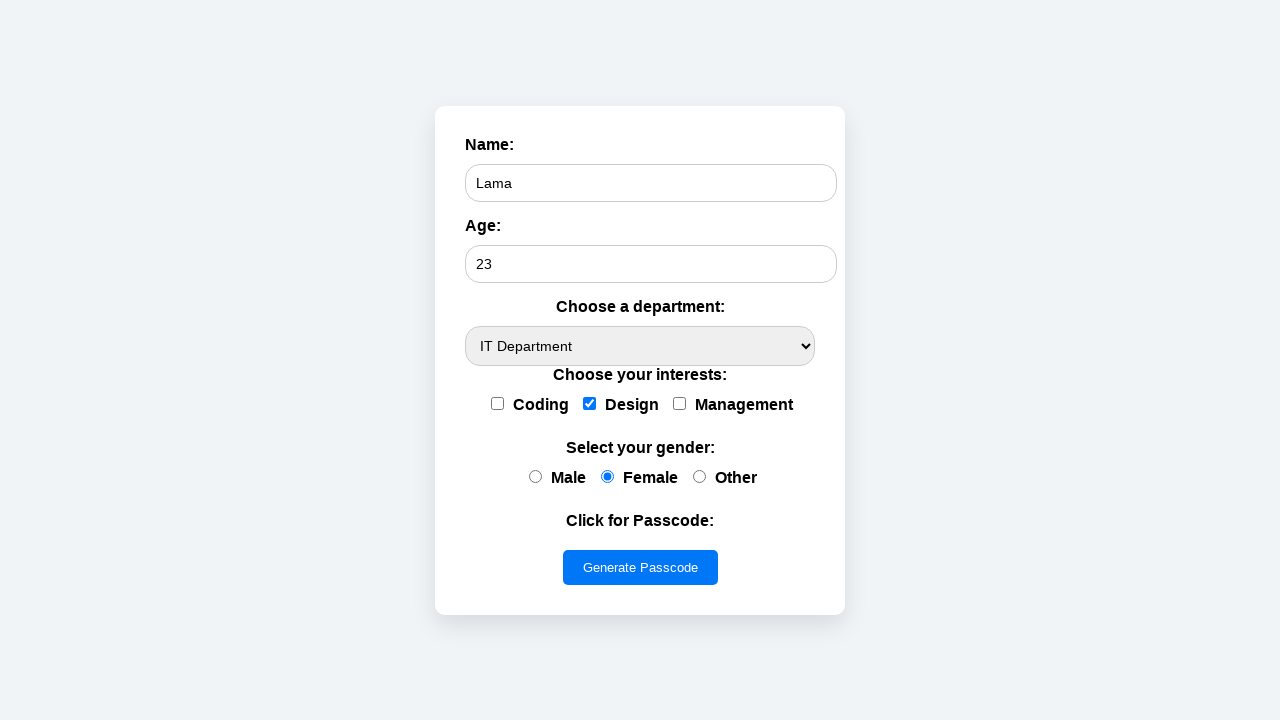

Removed default dialog handler
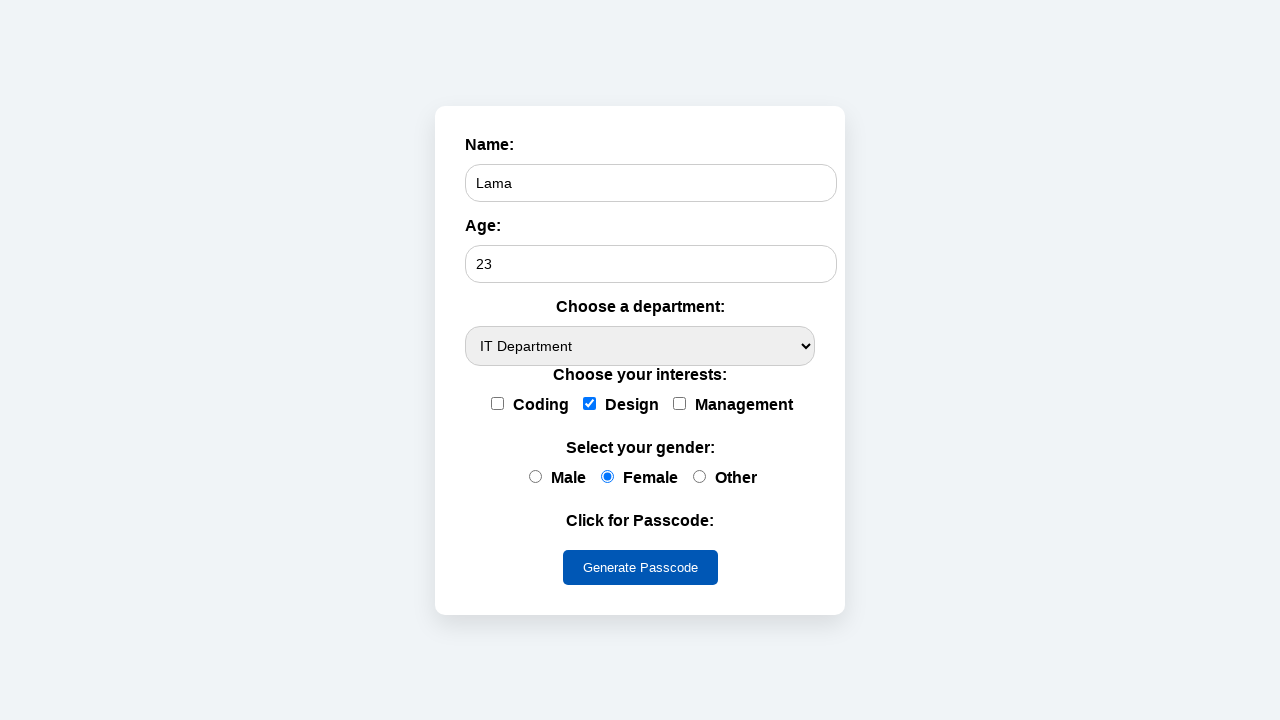

Set up dialog handler to extract and submit passcode
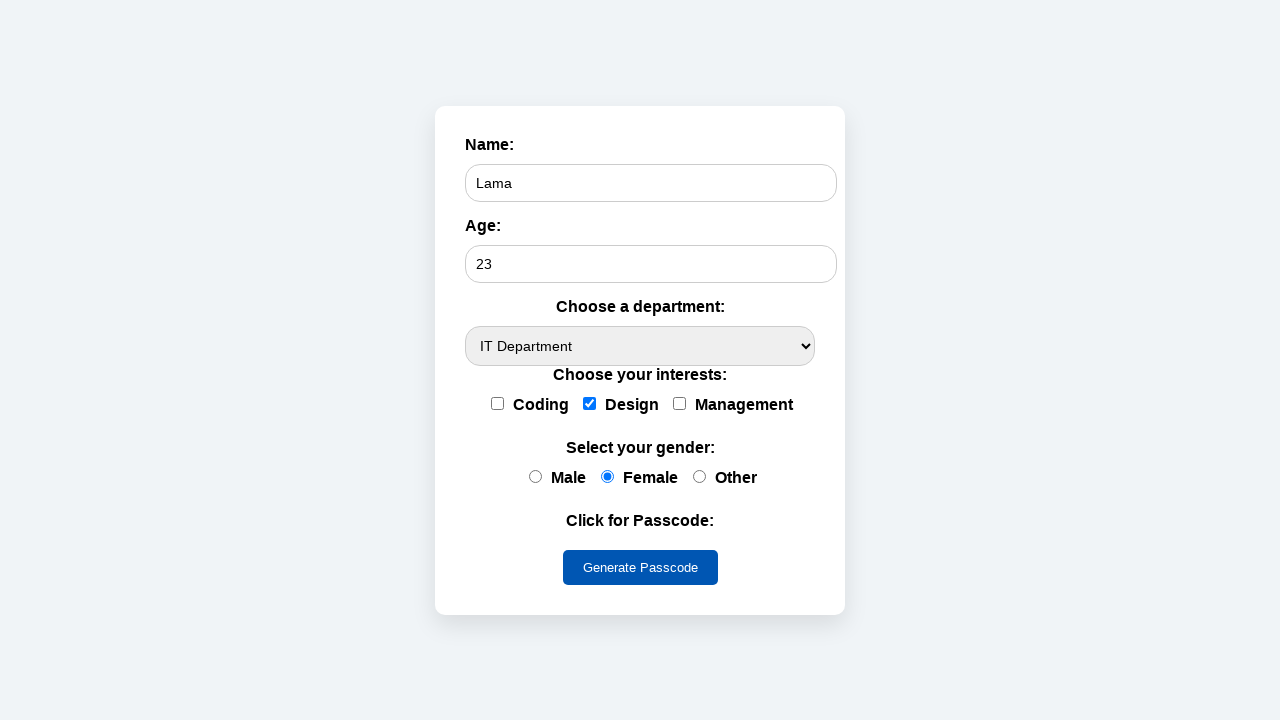

Clicked submit button to trigger alert dialogs at (640, 567) on button[type='button']
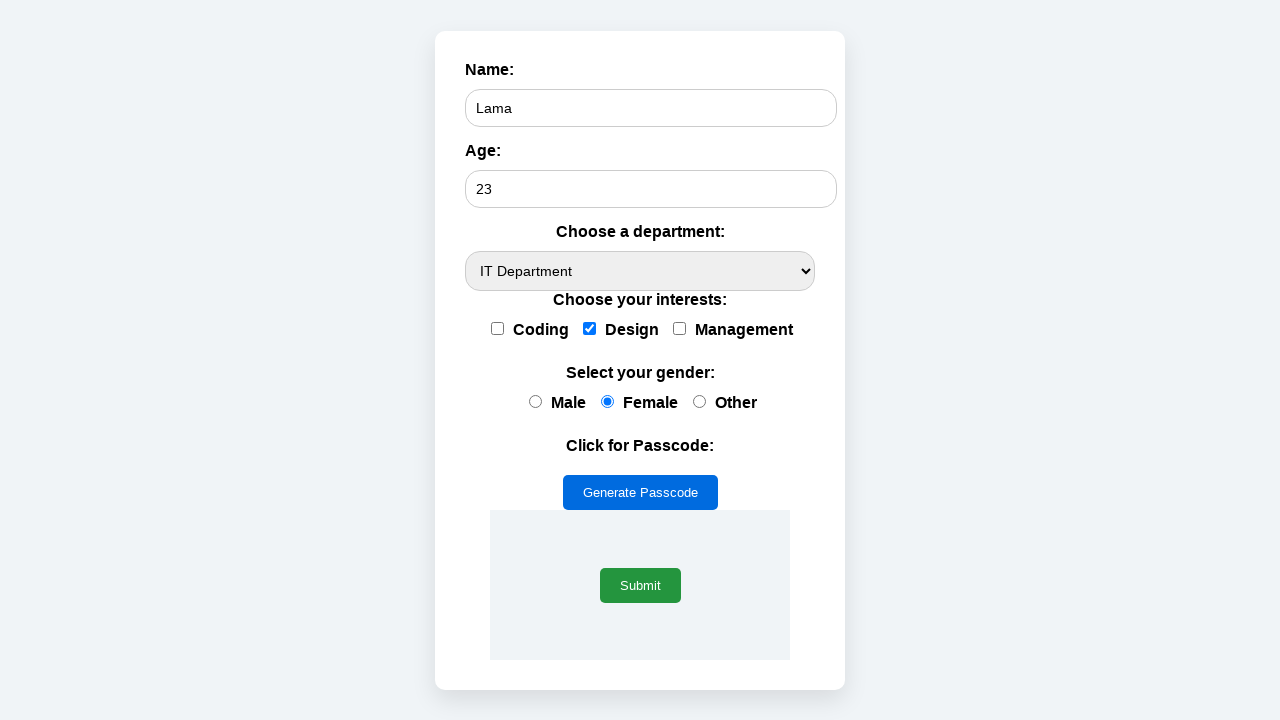

Waited 1000ms for form processing to complete
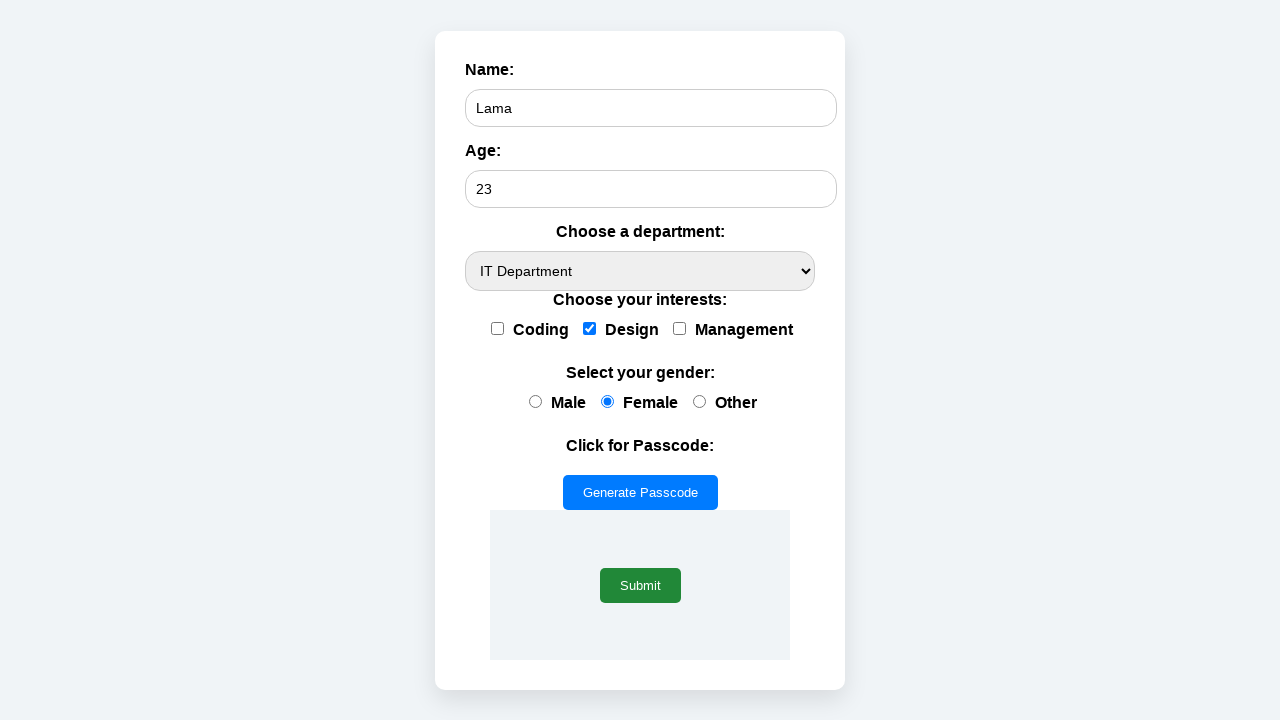

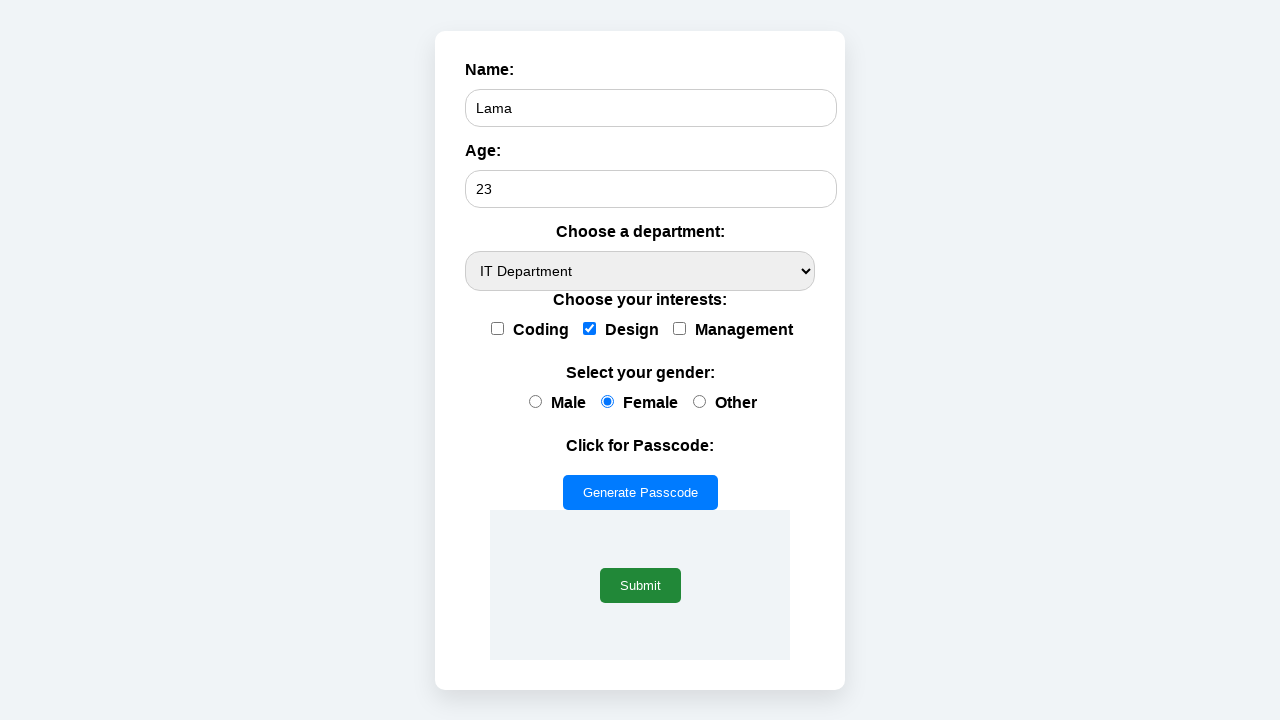